Tests adding a product to cart and verifying the cart displays correct item count, price, subtotal and total amounts

Starting URL: http://practice.automationtesting.in/

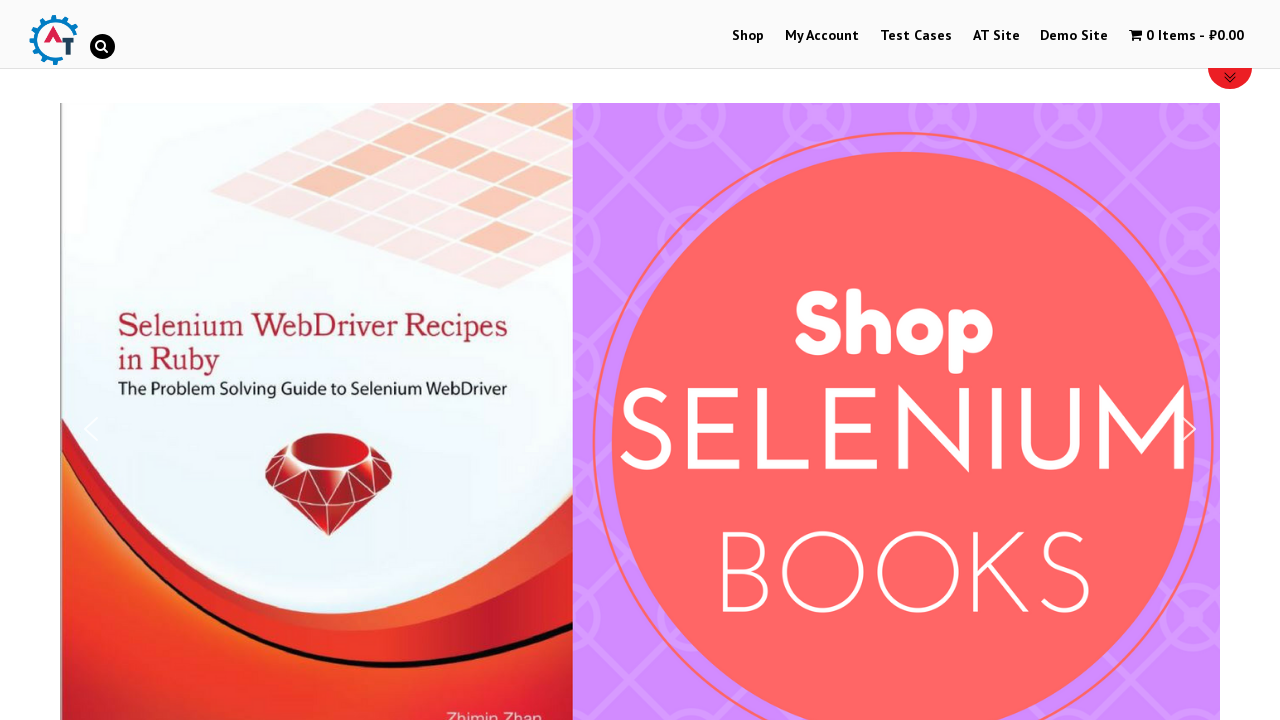

Clicked on Shop menu at (748, 36) on #menu-item-40 > :nth-child(1)
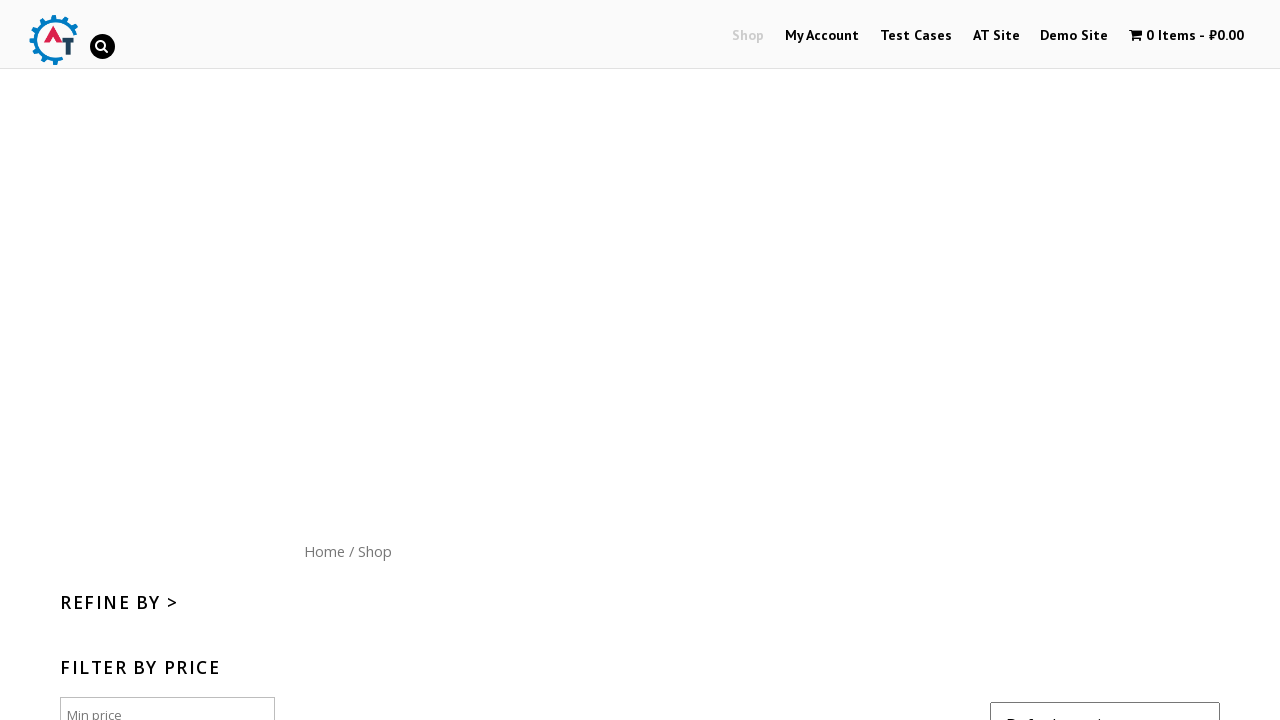

Scrolled down 400px to view products
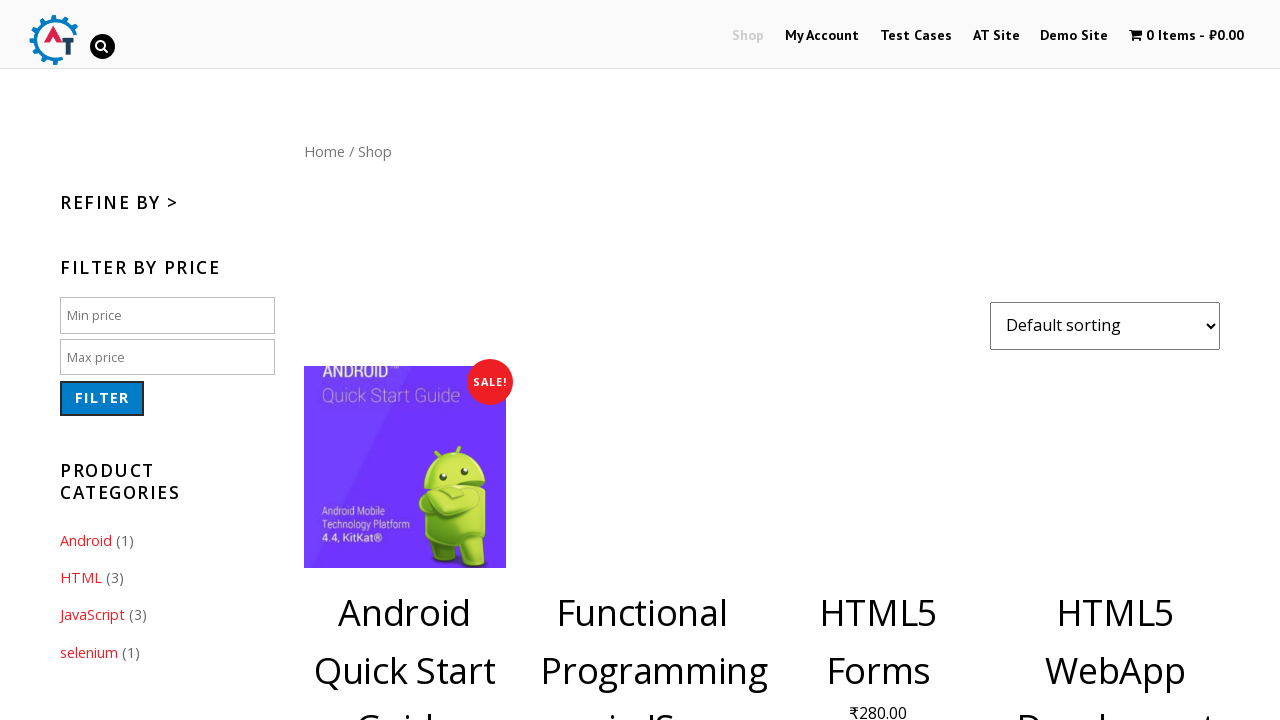

Clicked 'Add to Cart' button for JS Data Structures product at (1115, 420) on .post-182 > :nth-child(2)
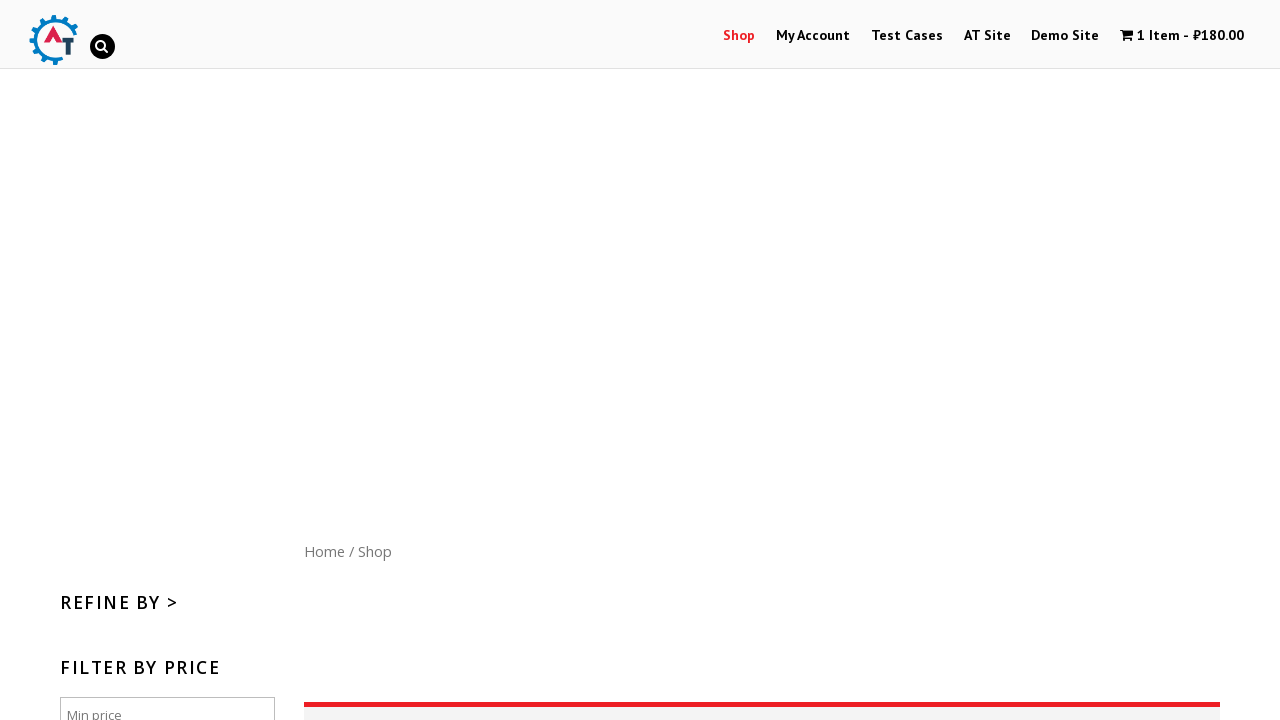

Waited 3 seconds for cart to update
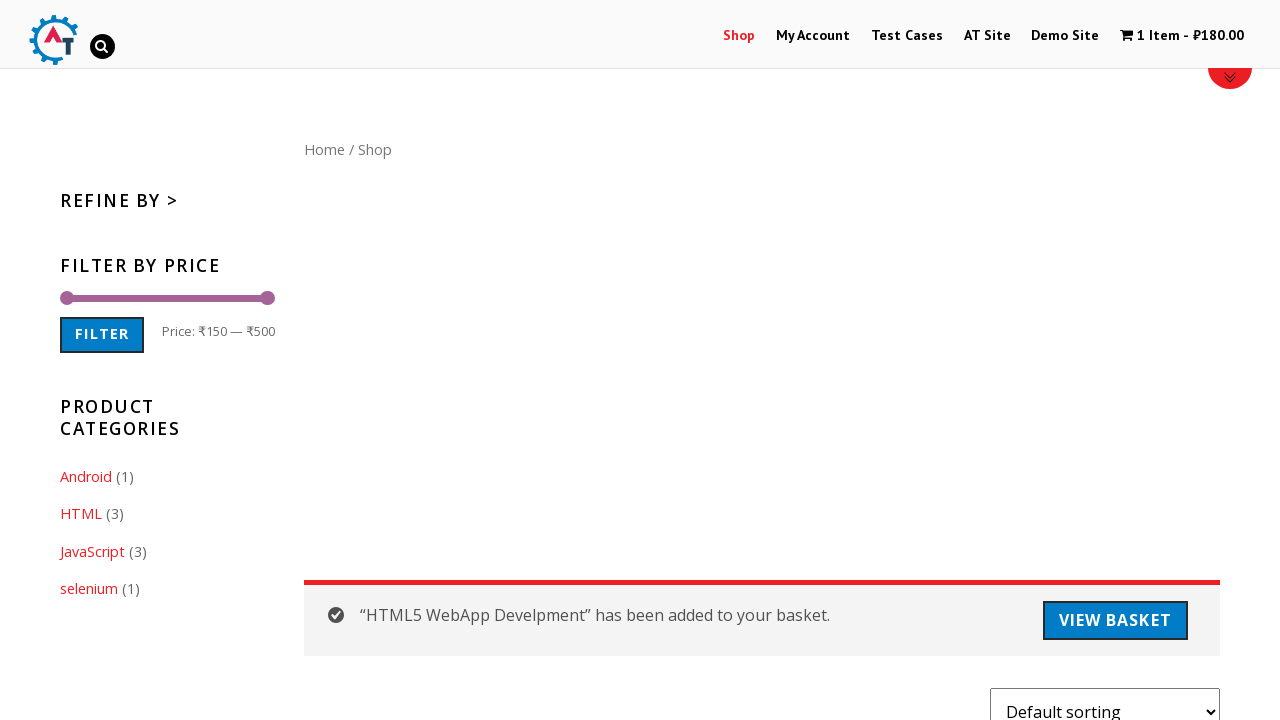

Cart contents indicator appeared, item added successfully
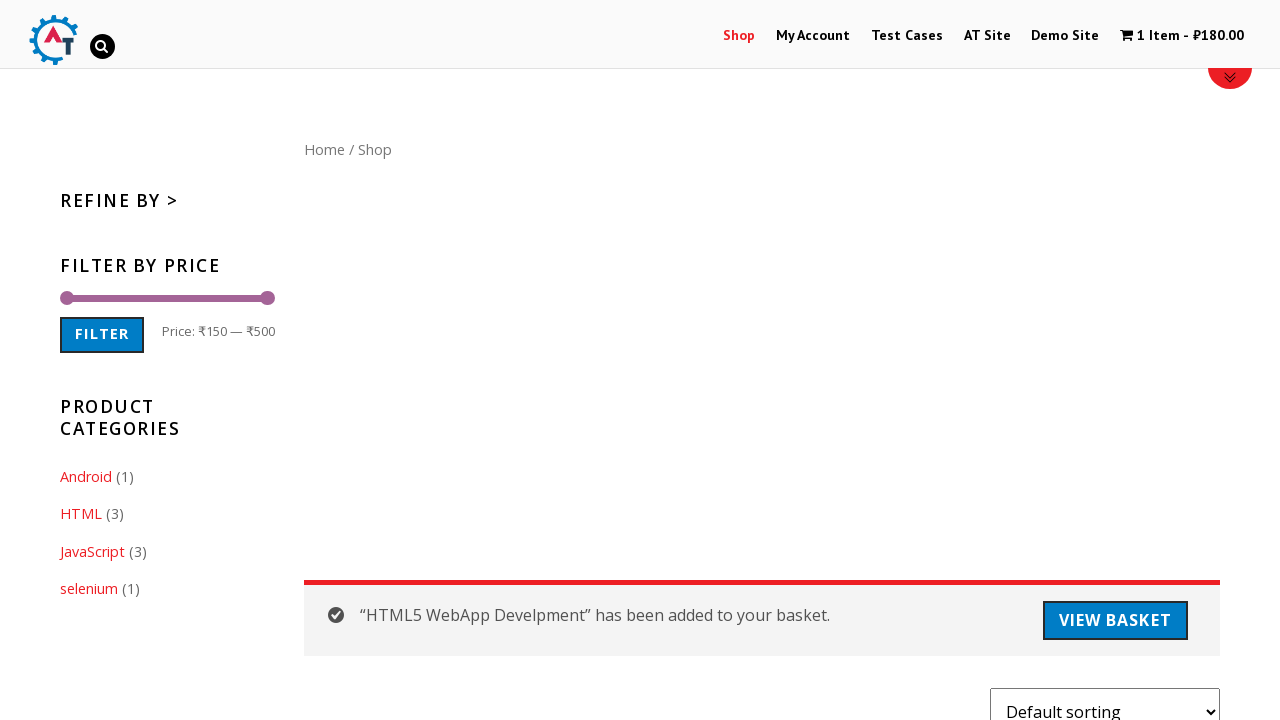

Clicked on shopping cart icon to navigate to cart page at (1127, 35) on .wpmenucart-icon-shopping-cart-0
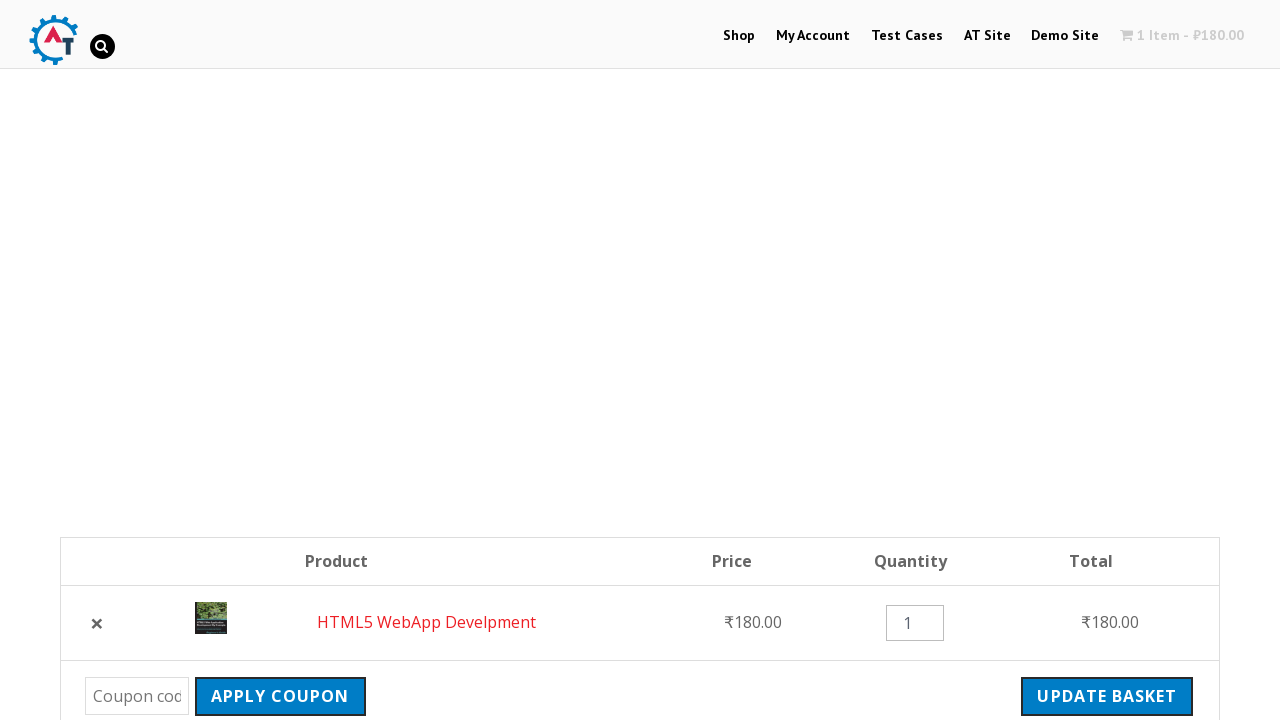

Cart page loaded and subtotal is displayed
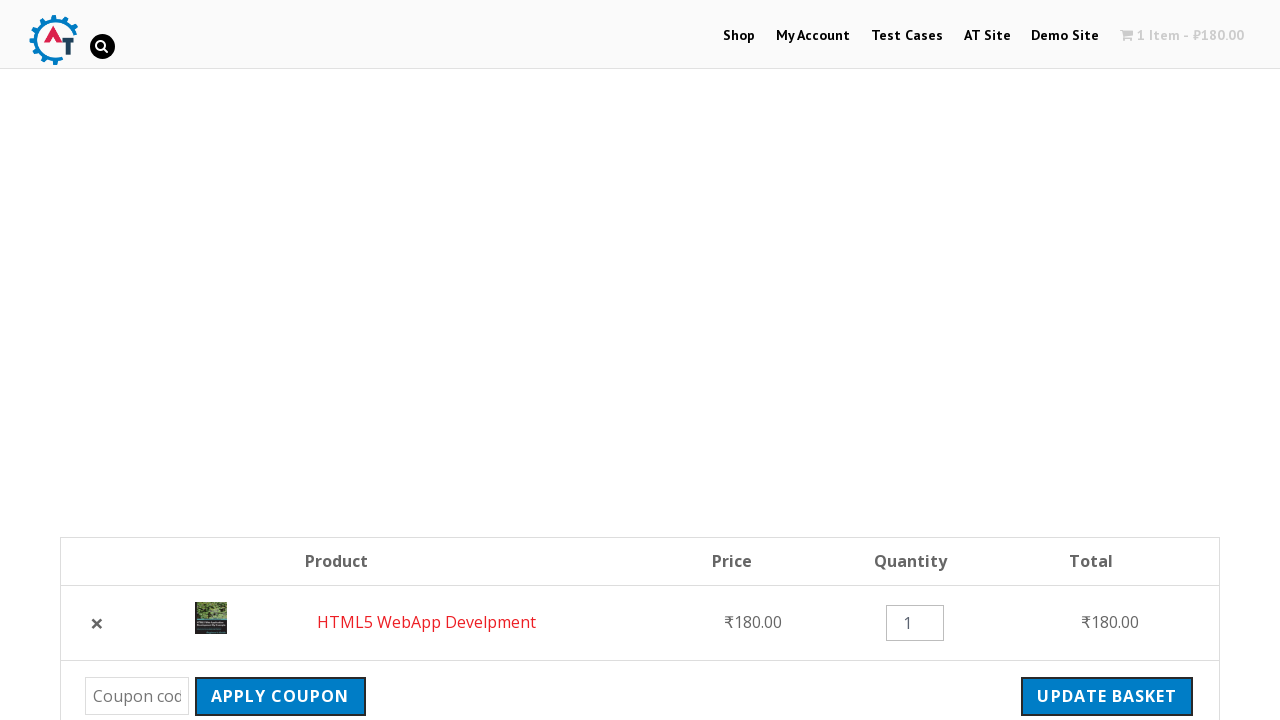

Order total is displayed, price verification complete
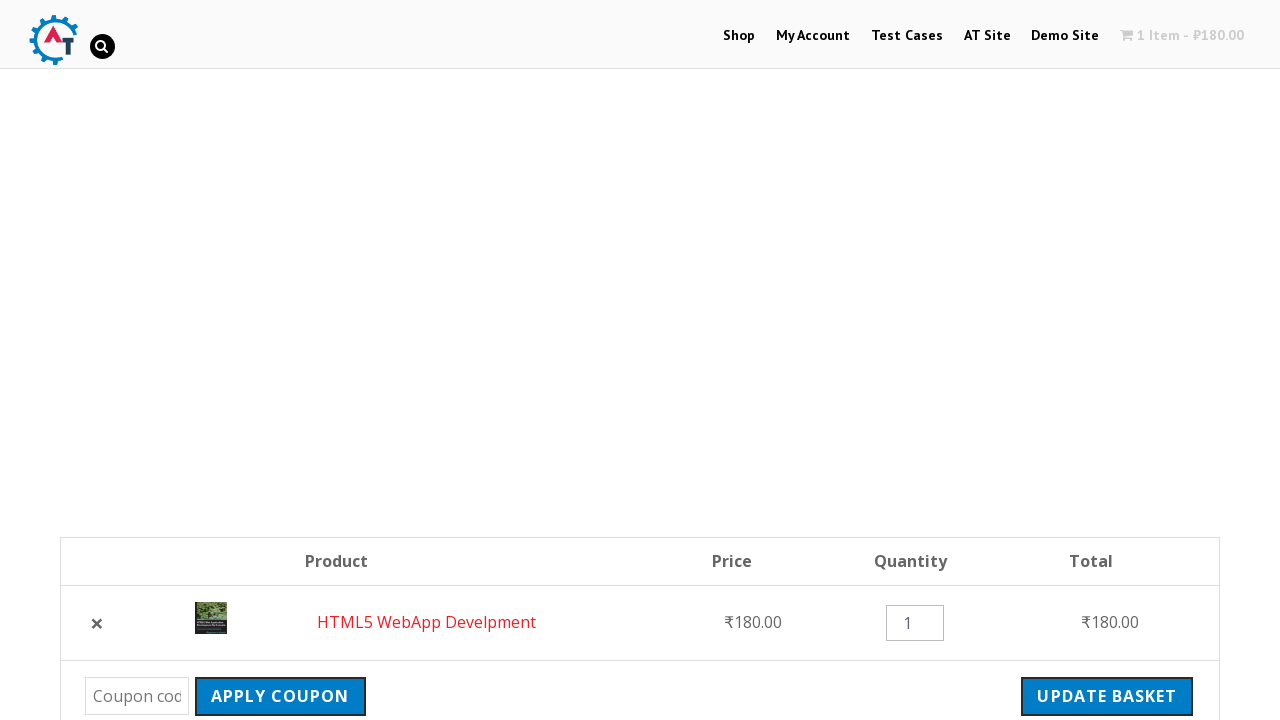

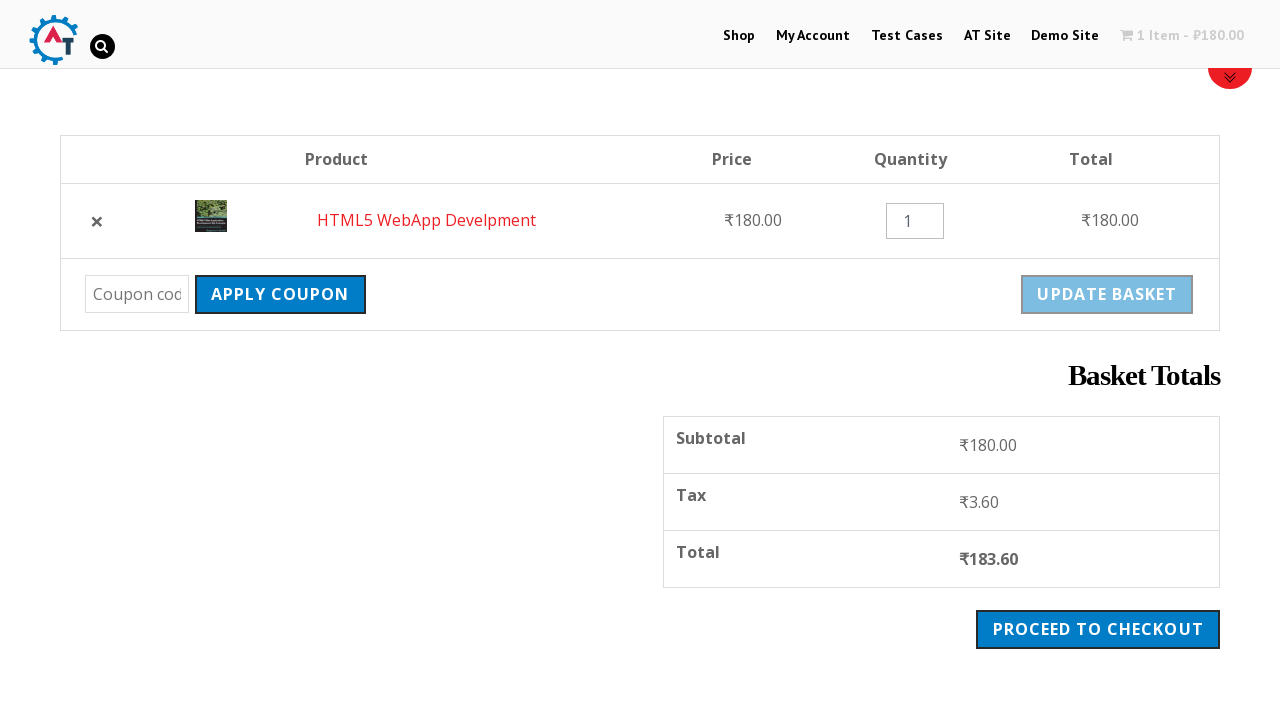